Tests checkbox functionality by ensuring both checkboxes are selected, clicking them if they are not already checked

Starting URL: https://the-internet.herokuapp.com/checkboxes

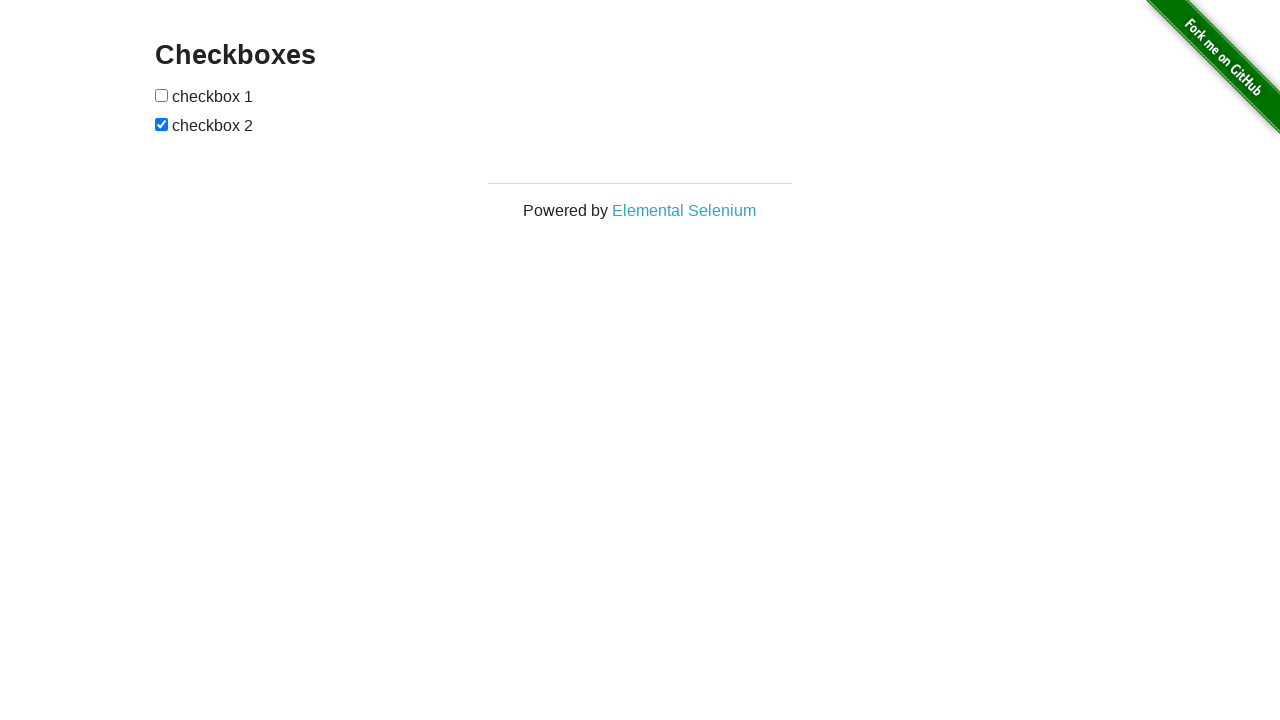

Navigated to checkbox test page
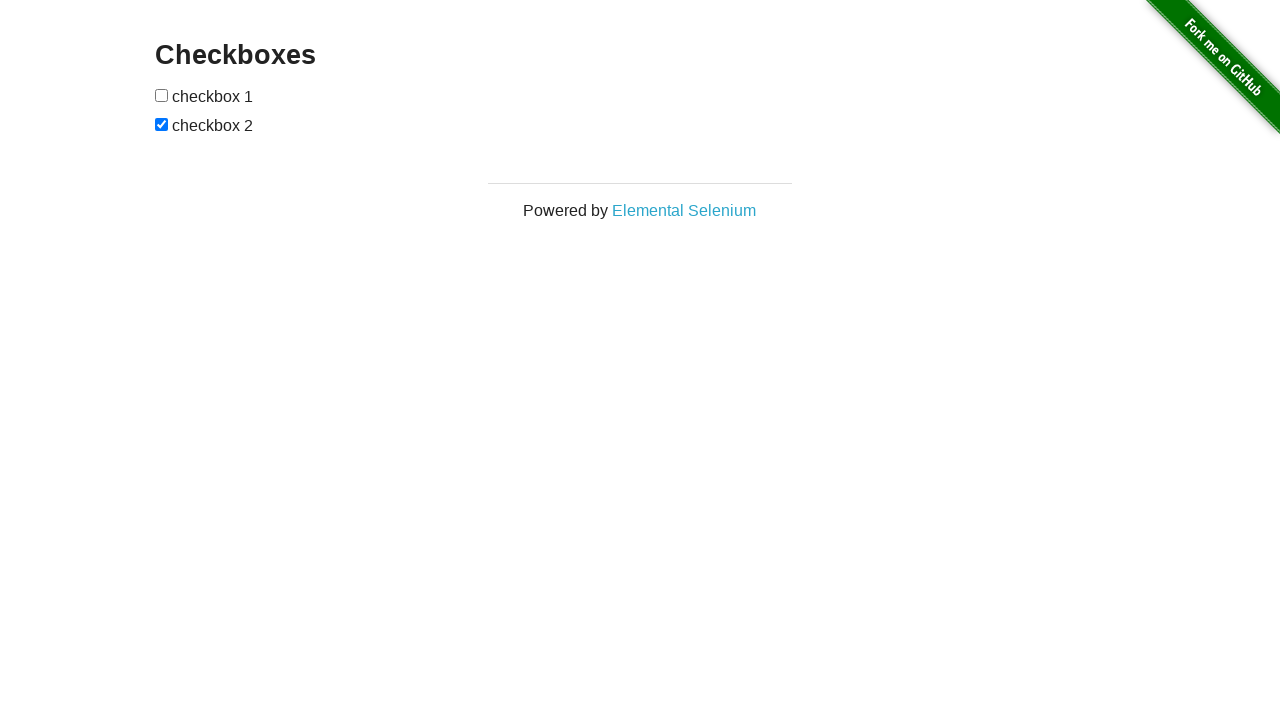

Located first checkbox element
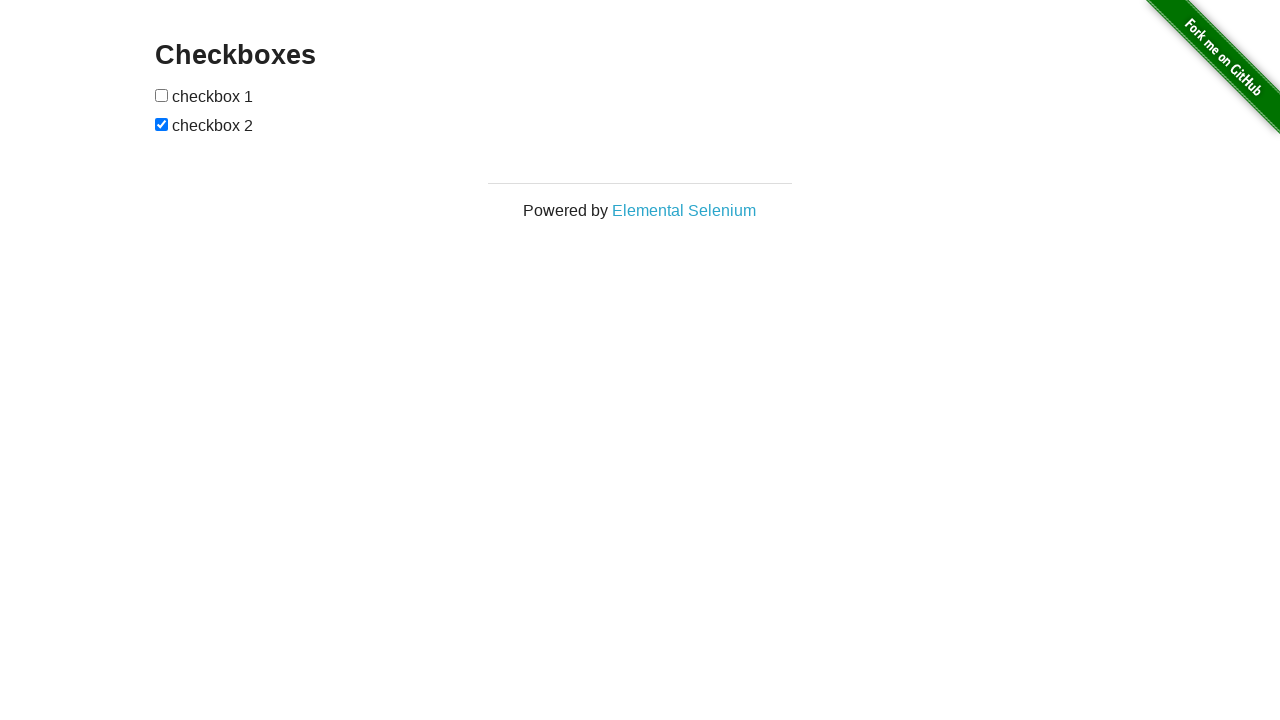

Located second checkbox element
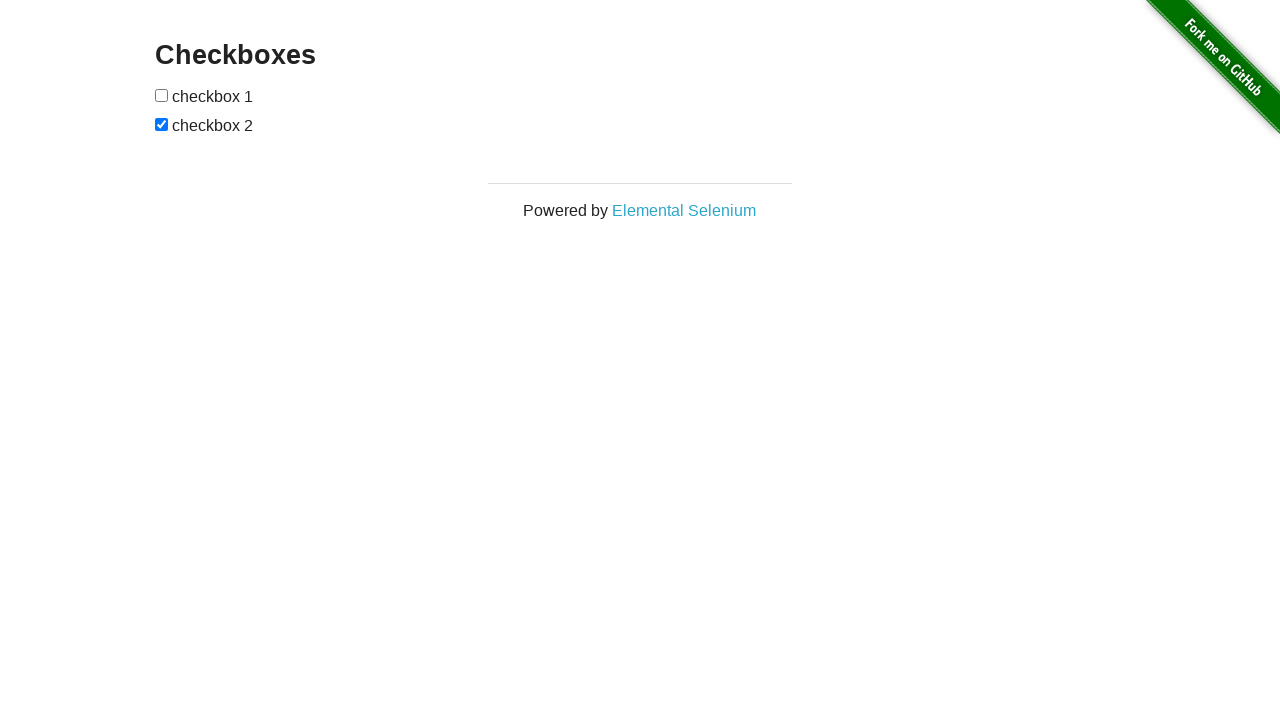

Checked first checkbox status - not checked
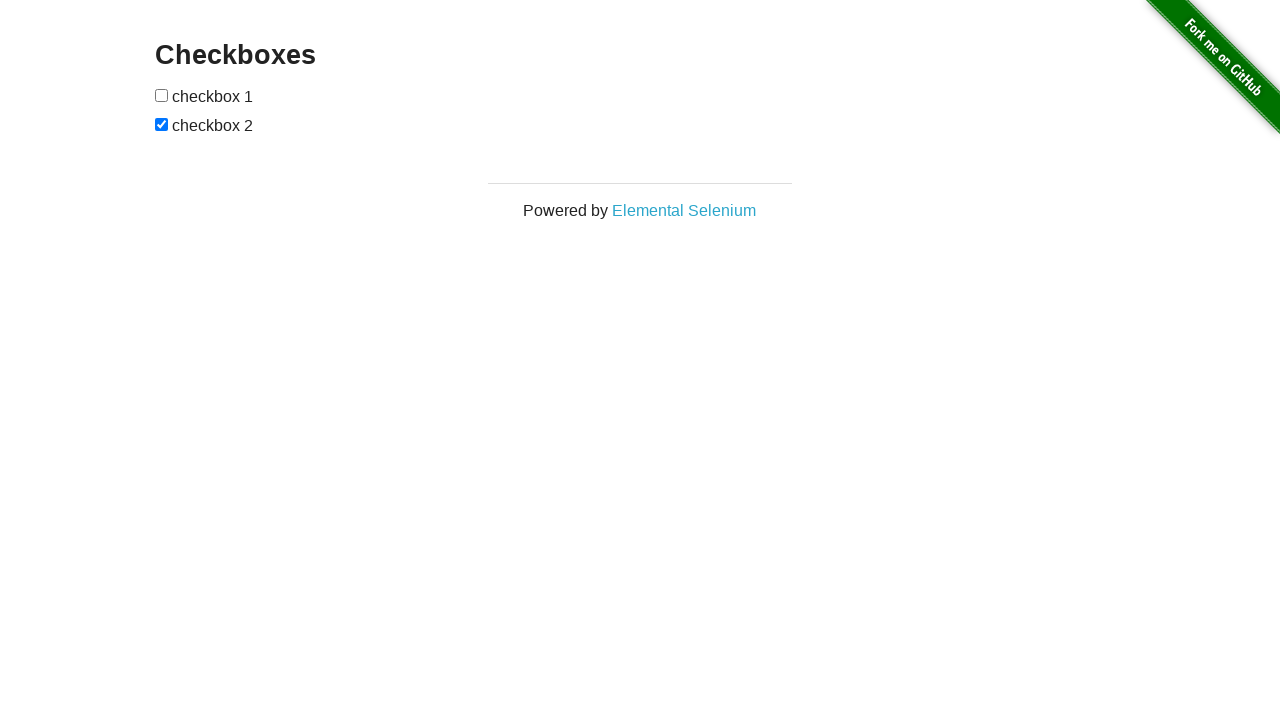

Clicked first checkbox to select it at (162, 95) on (//input[@type='checkbox'])[1]
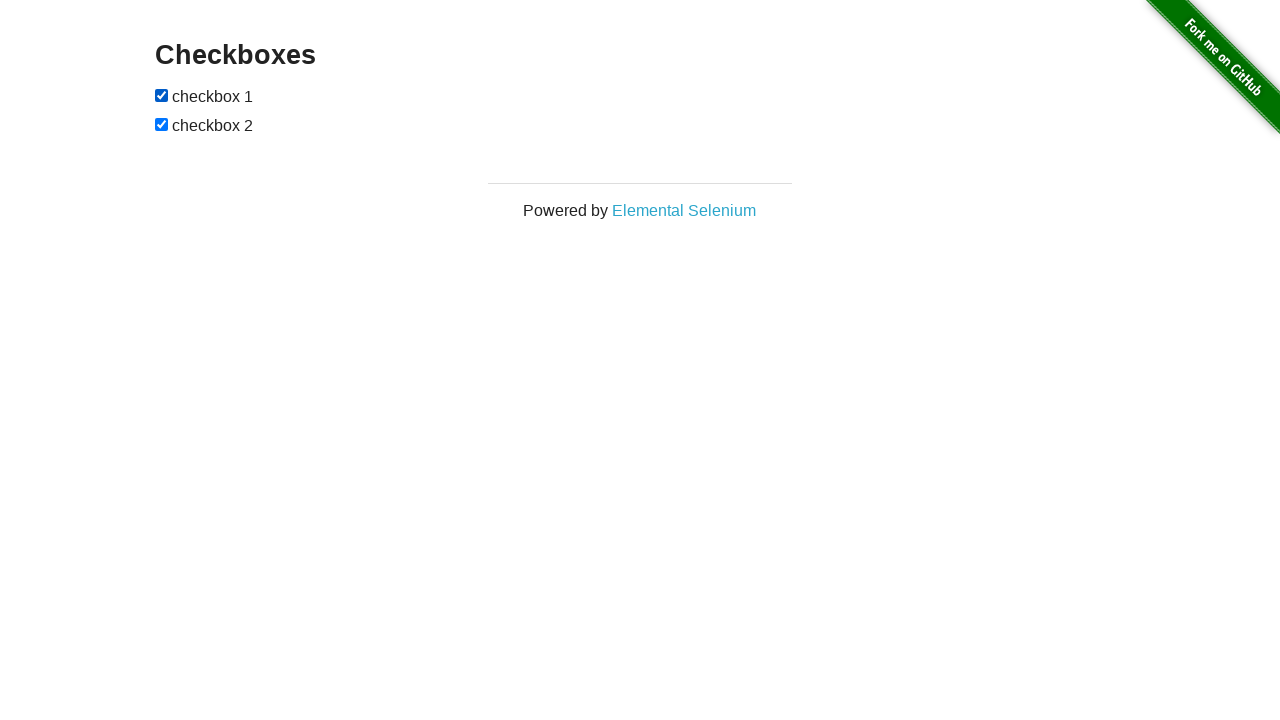

Checked second checkbox status - already checked
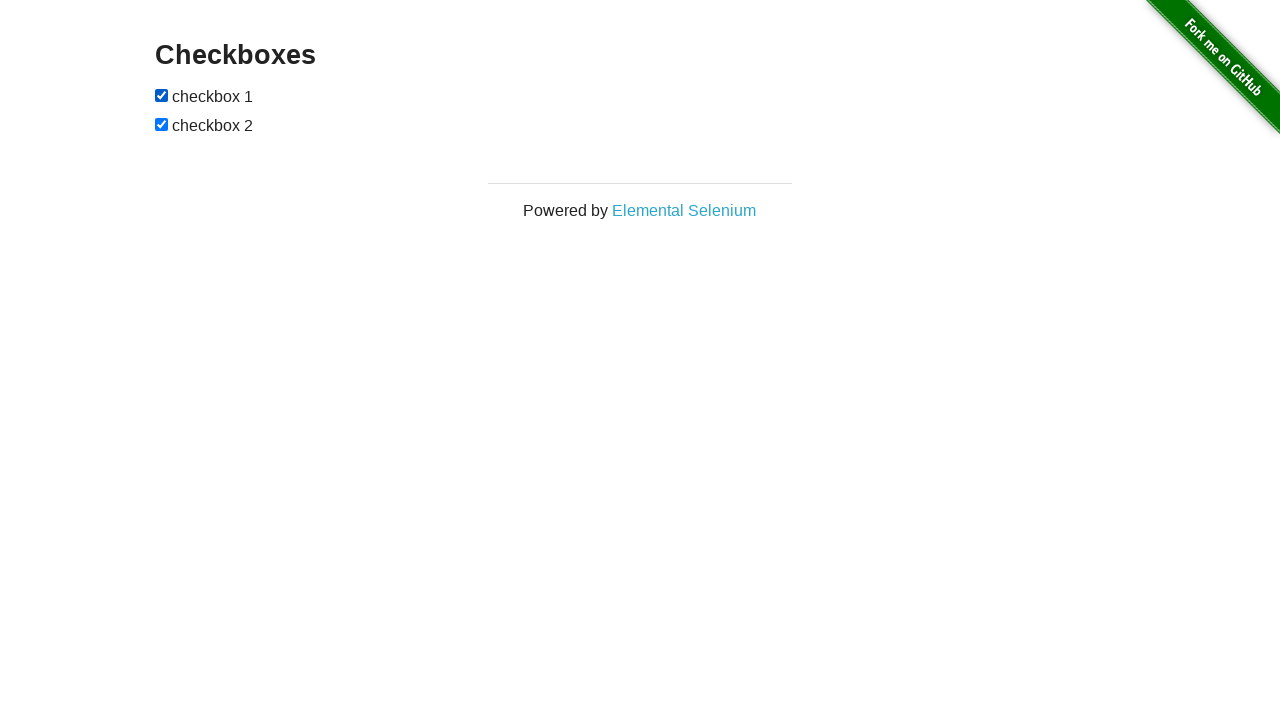

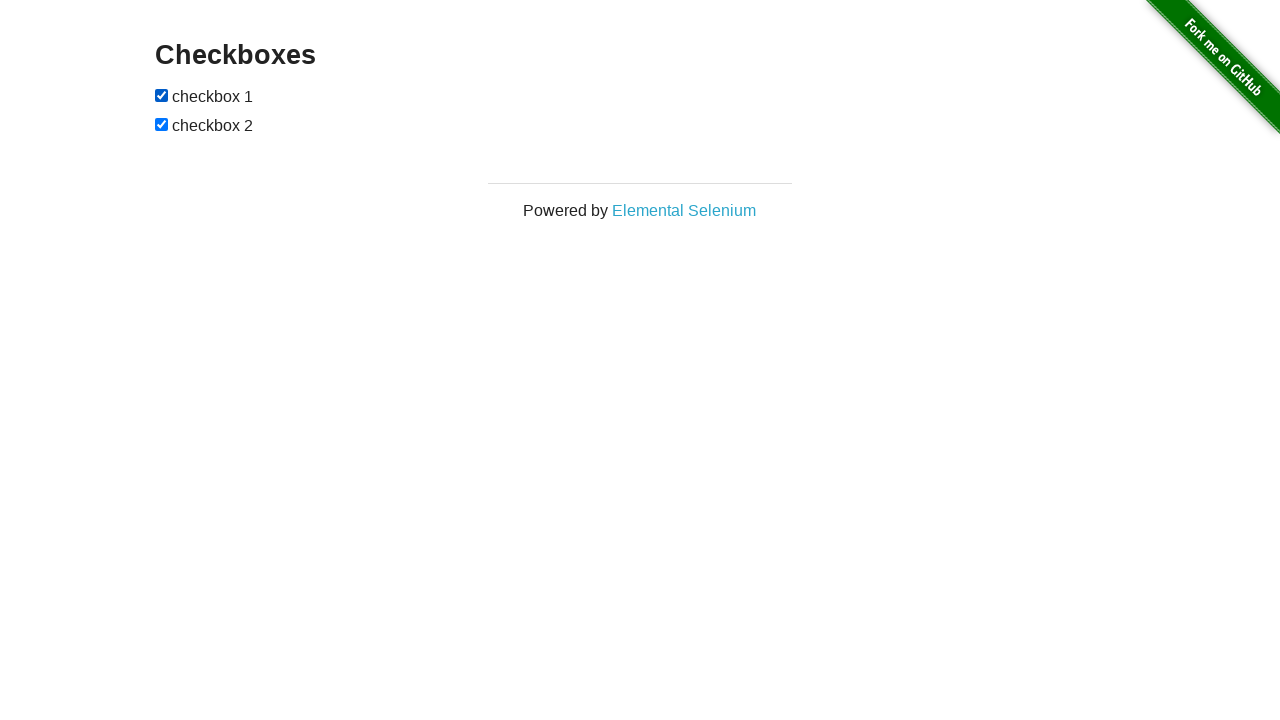